Tests form submission by clicking the submit button and verifying the confirmation message is displayed.

Starting URL: https://www.selenium.dev/selenium/web/web-form.html

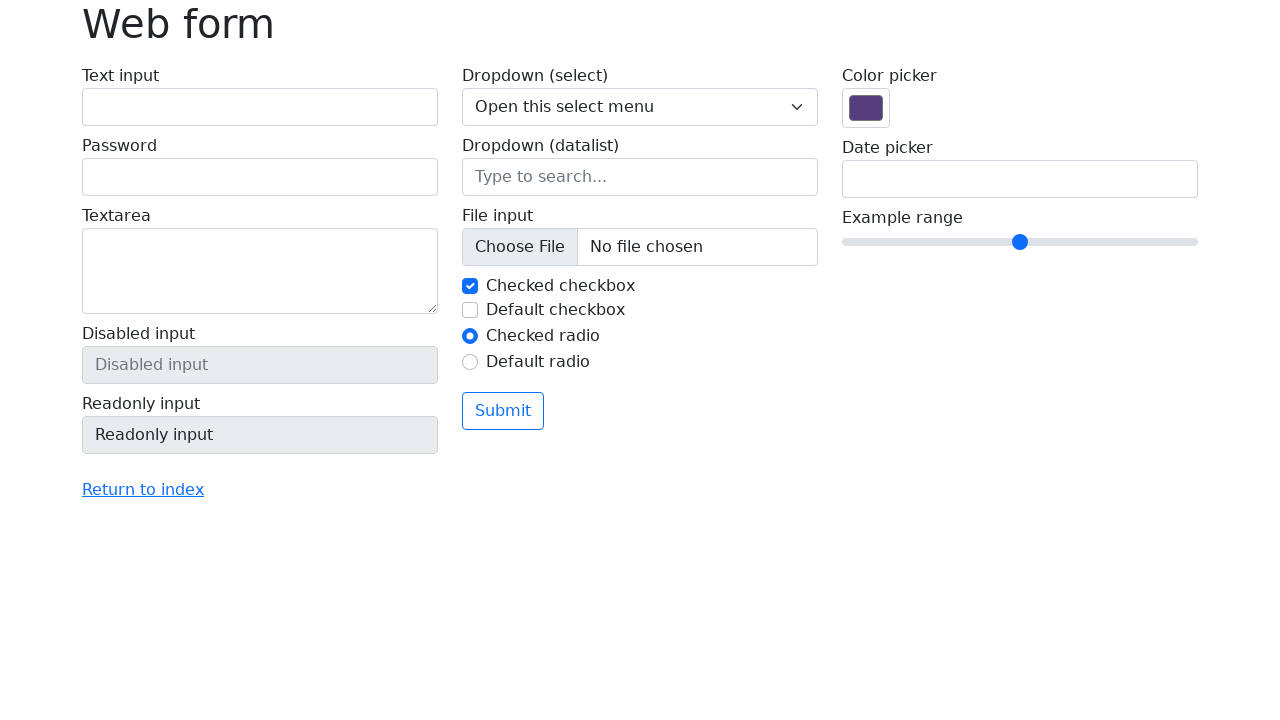

Waited 1 second for page to load
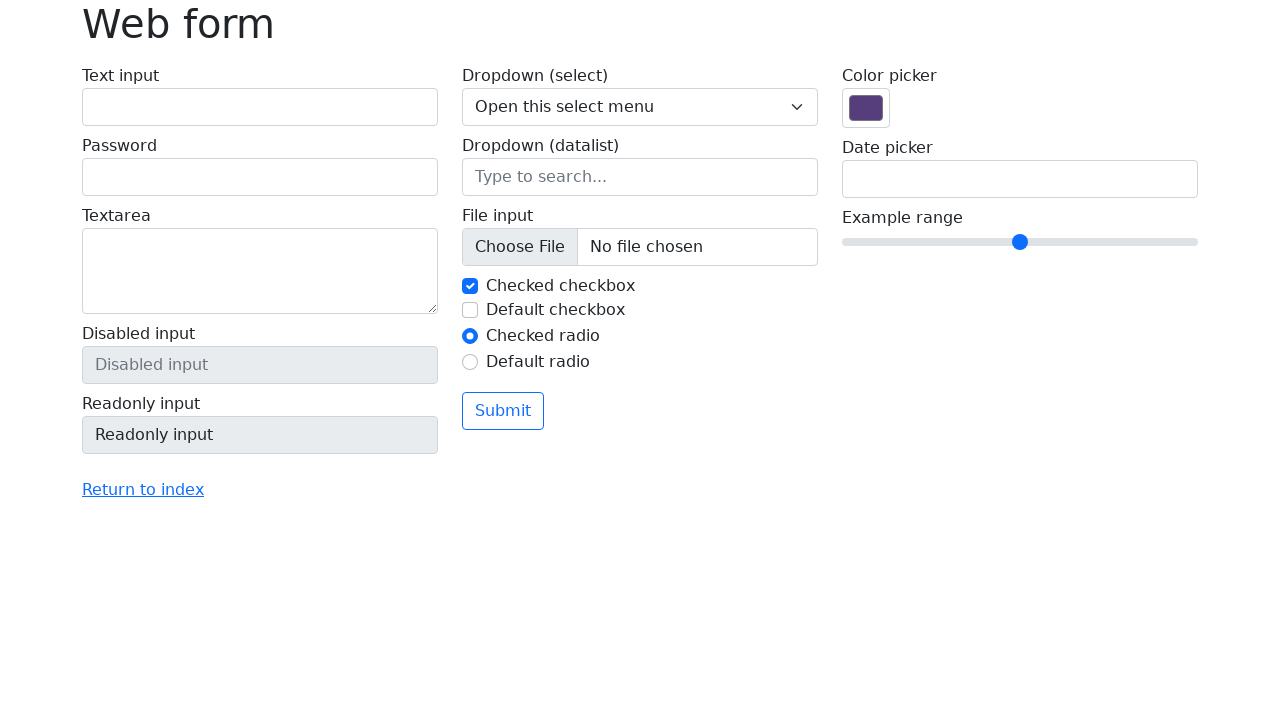

Clicked submit button at (503, 411) on button
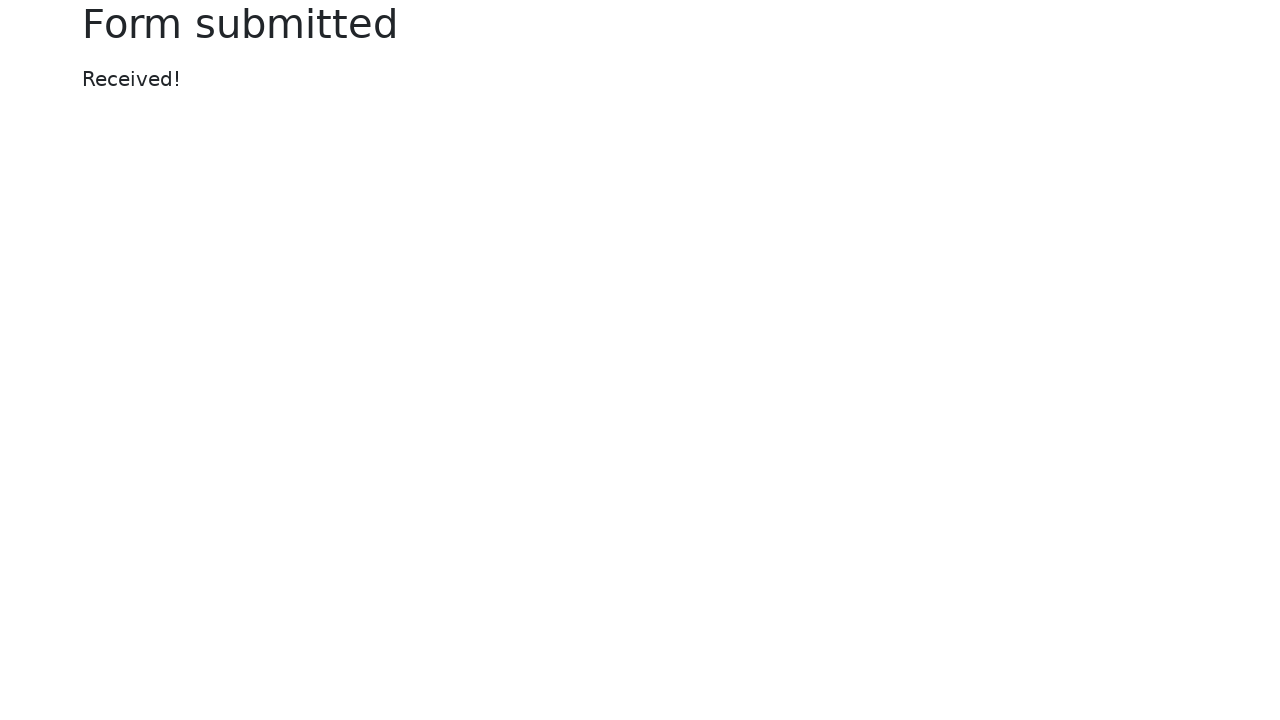

Waited 1 second for form submission to complete
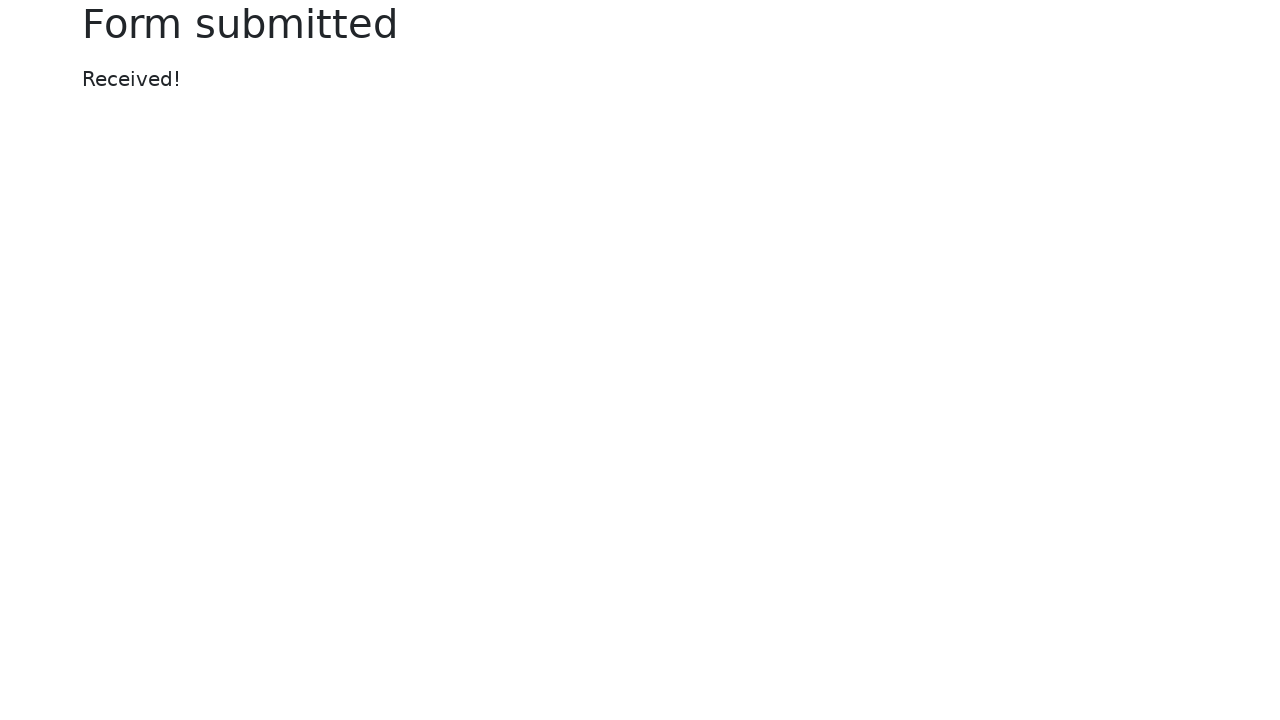

Confirmation message appeared
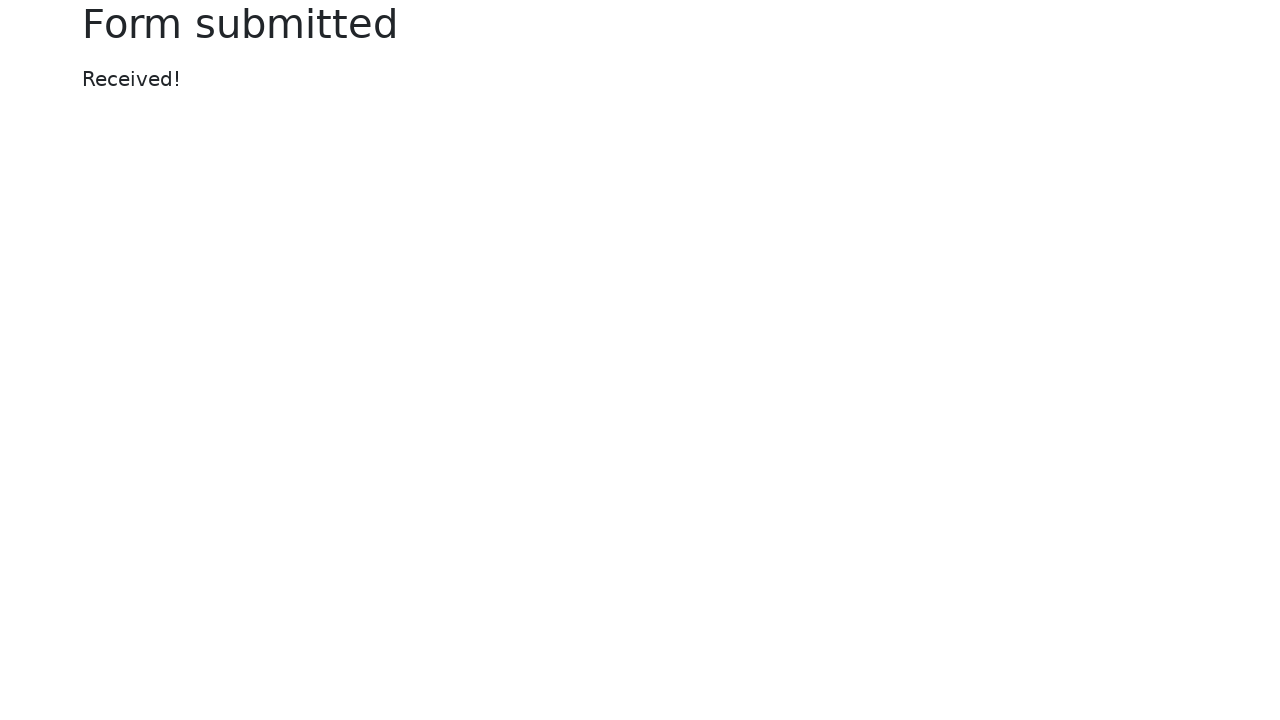

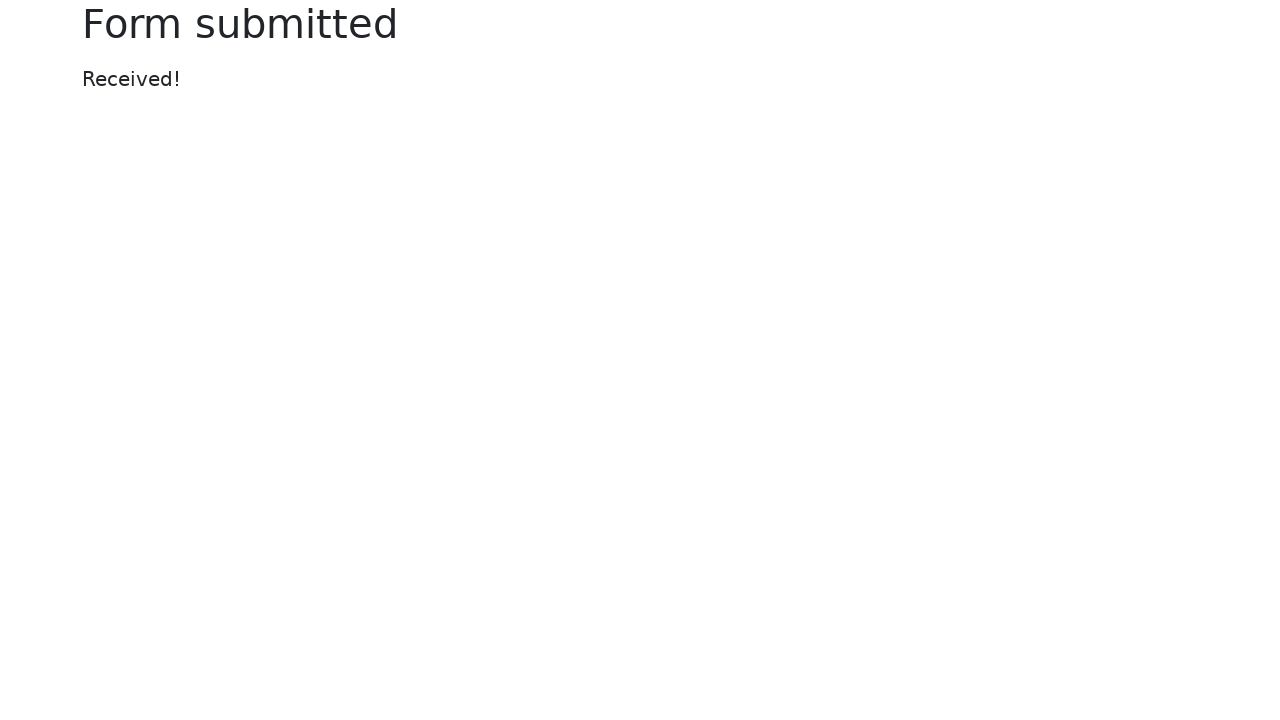